Tests that the text input field is cleared after adding a todo item

Starting URL: https://demo.playwright.dev/todomvc

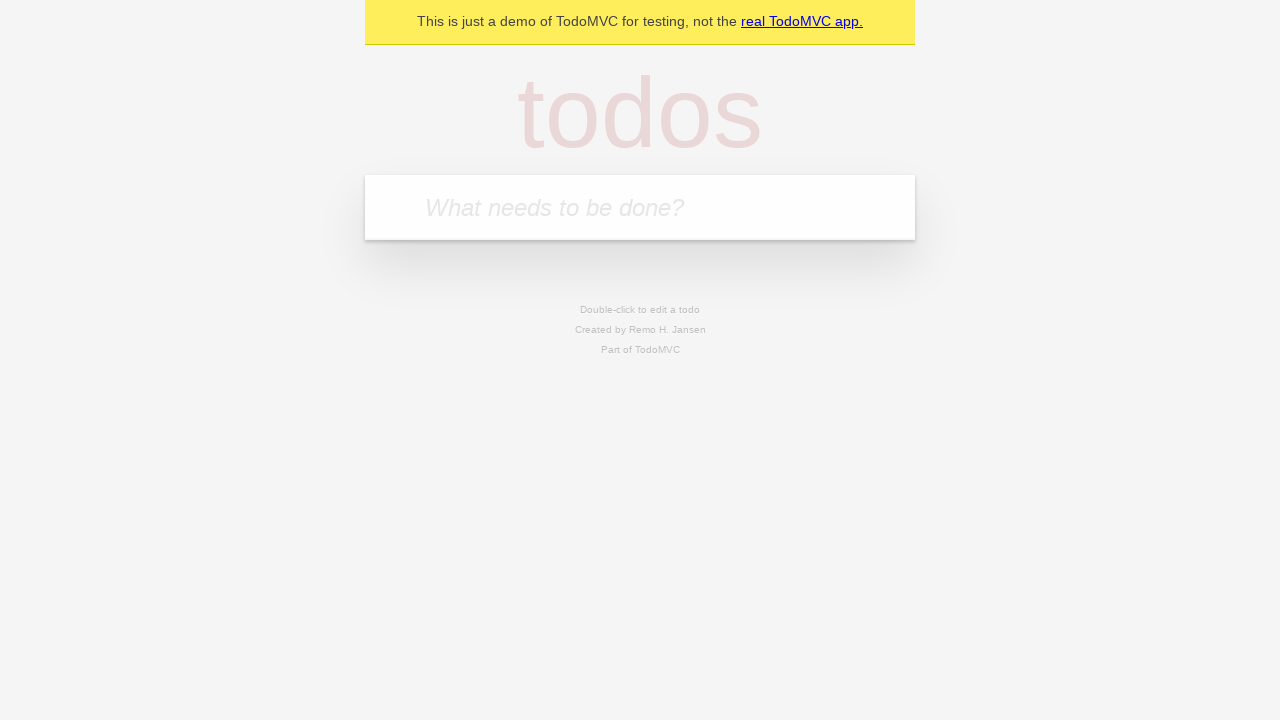

Filled new todo input field with 'buy some cheese' on .new-todo
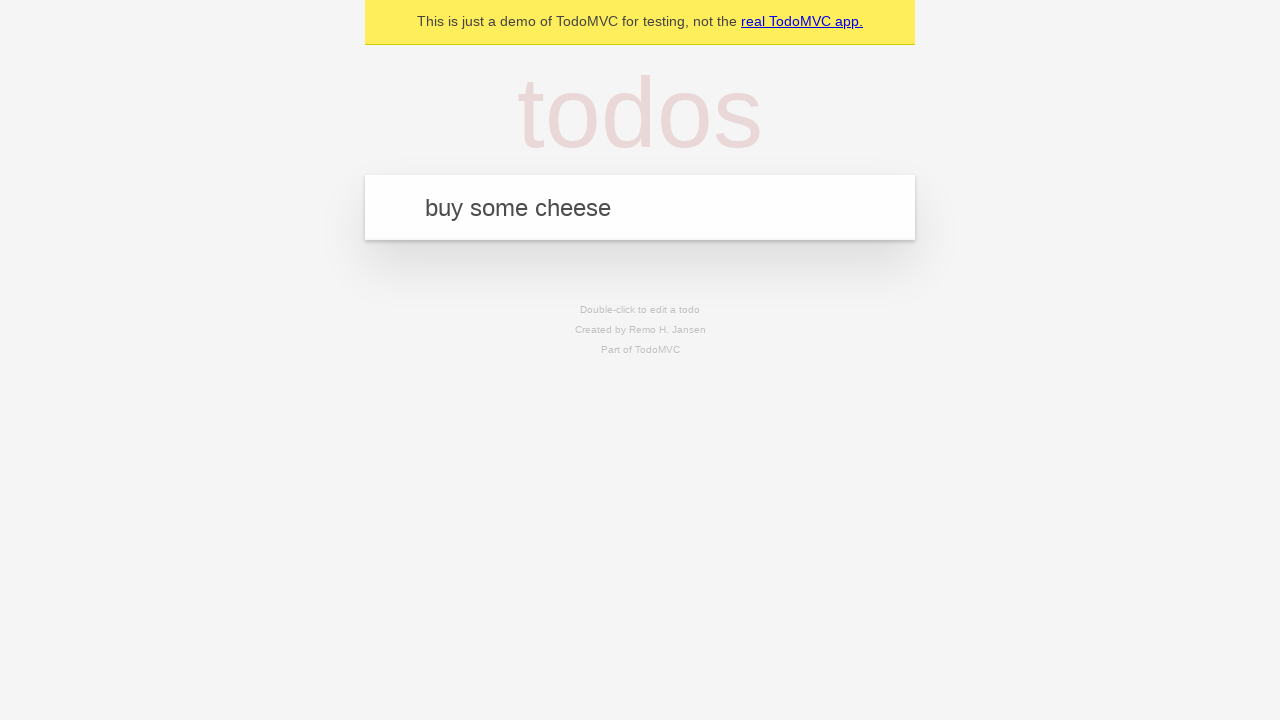

Pressed Enter to add the todo item on .new-todo
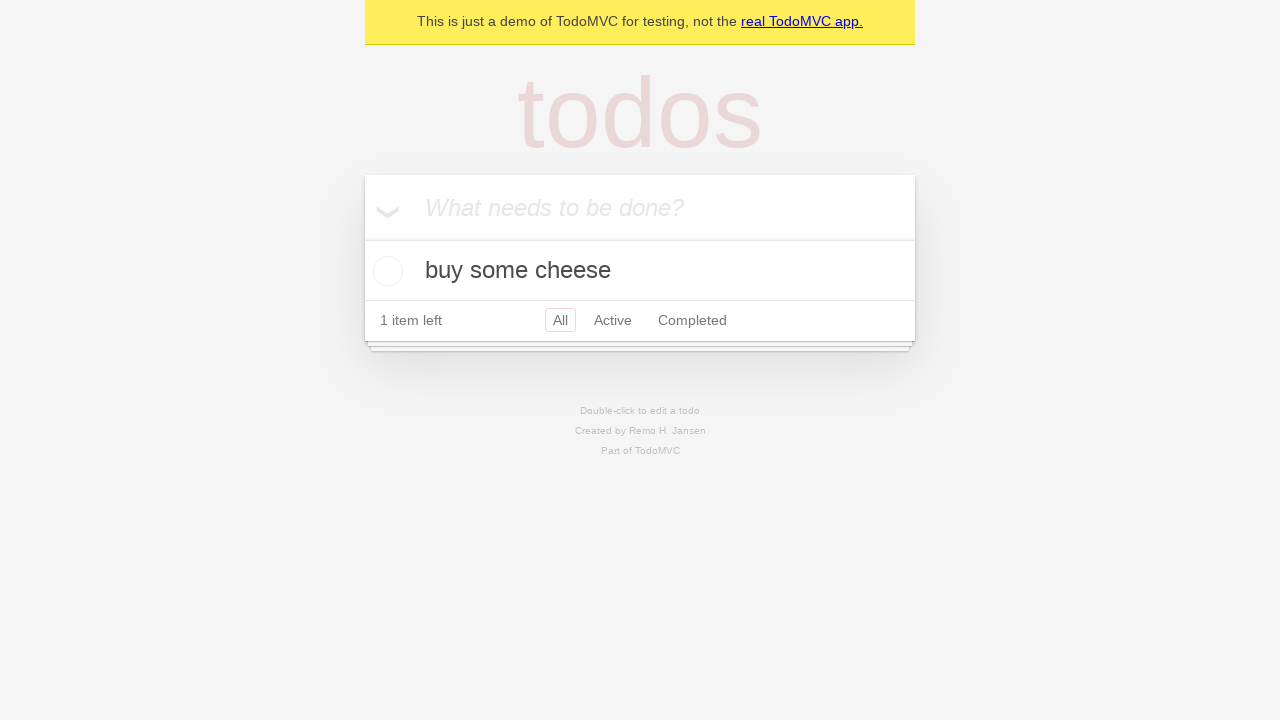

Text input field was cleared after adding the item
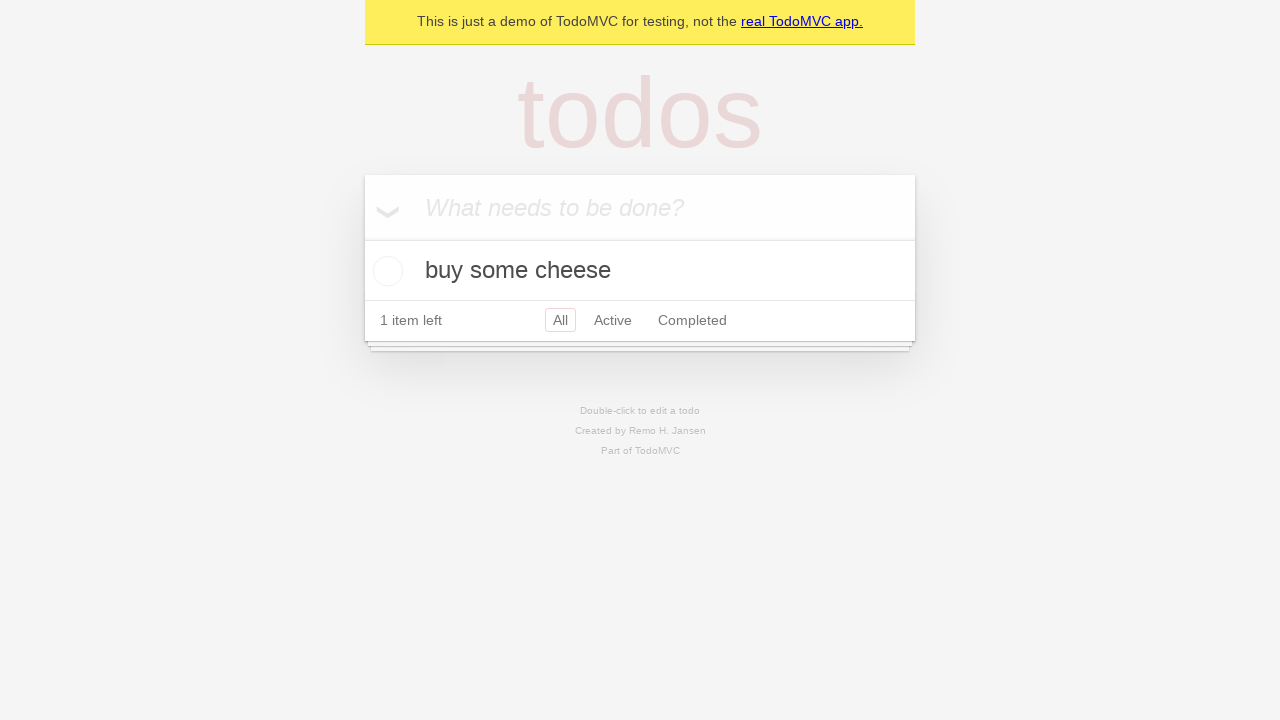

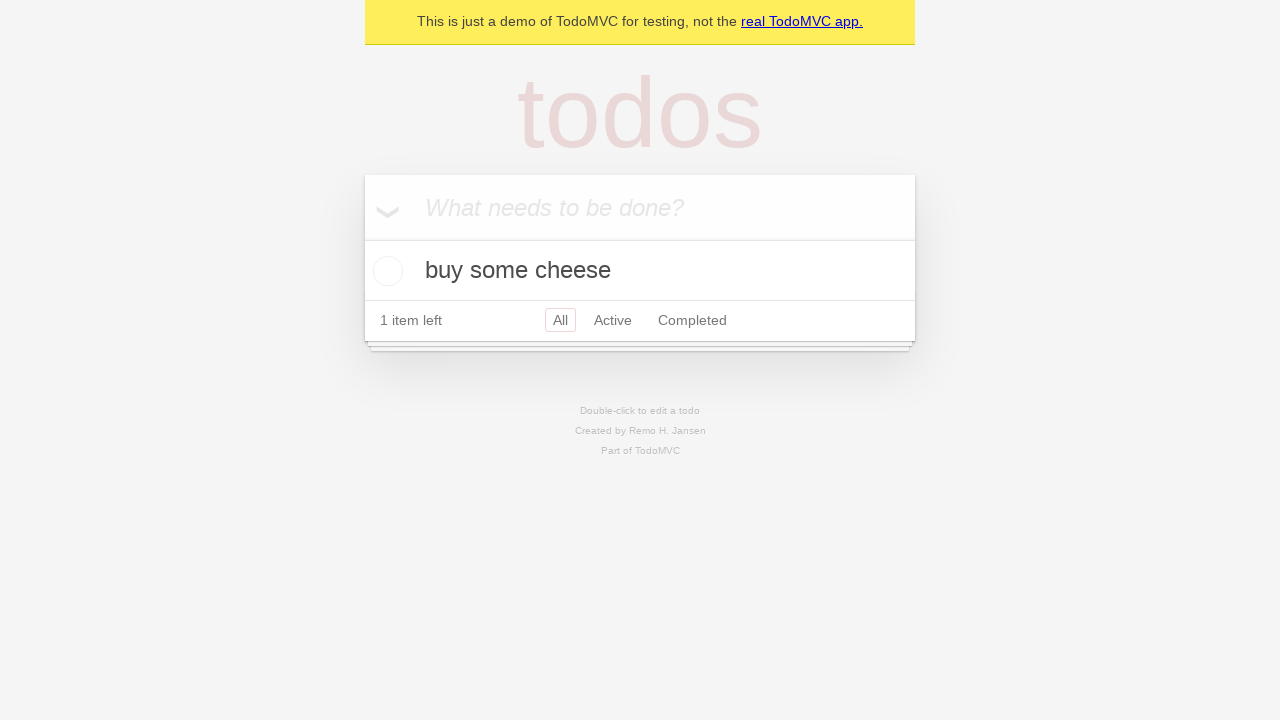